Tests double-click functionality by double-clicking a button and accepting the alert that appears

Starting URL: http://only-testing-blog.blogspot.in/2014/09/selectable.html

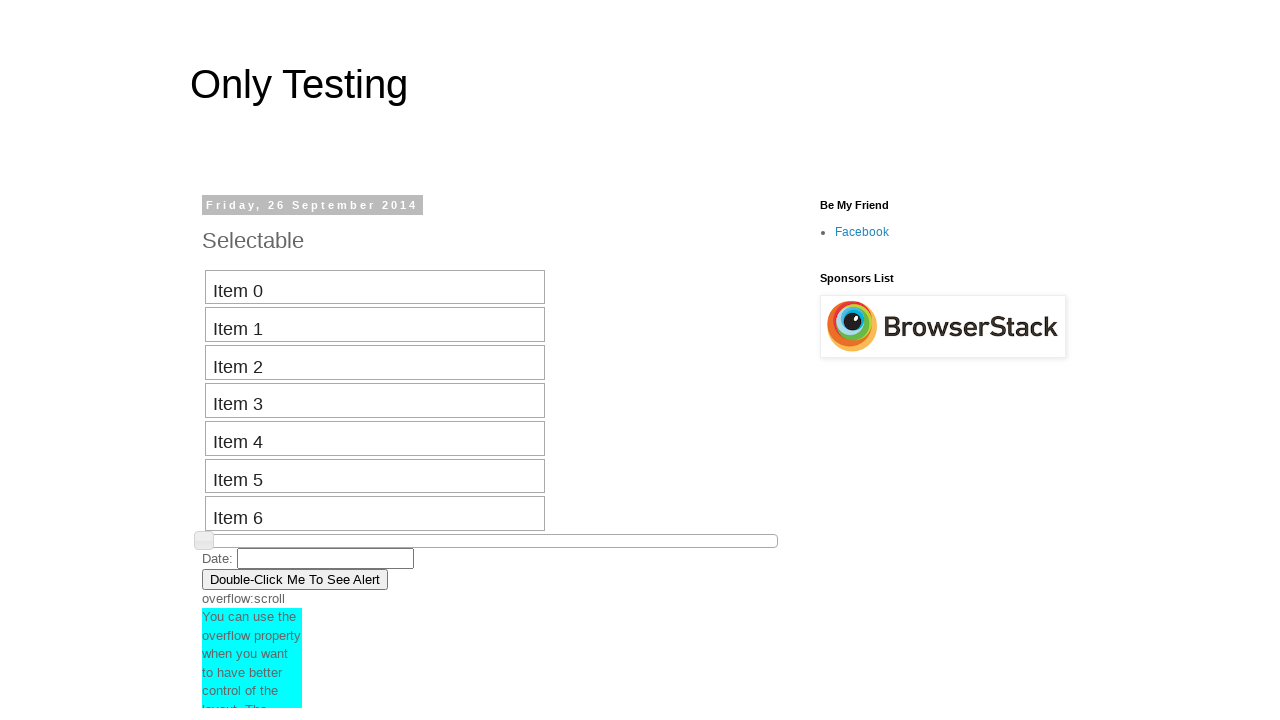

Located the double-click button
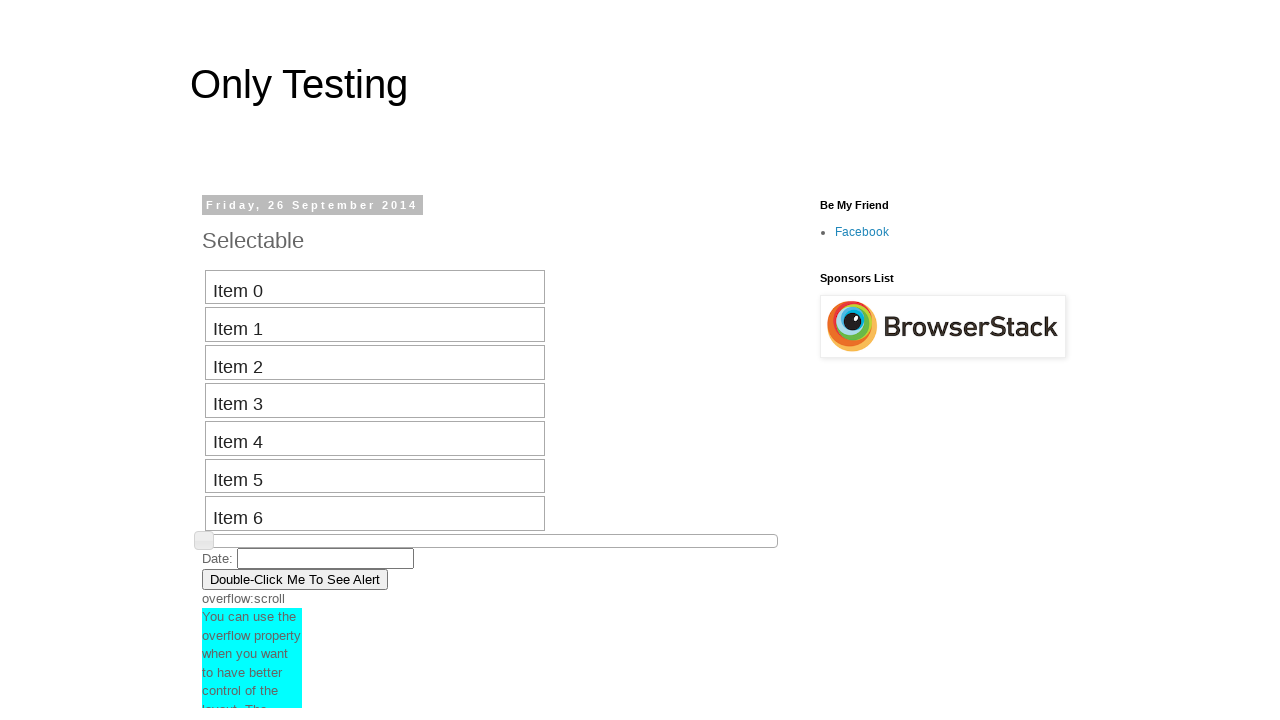

Double-clicked the button at (295, 579) on xpath=//button[contains(.,'Double-Click Me To See Alert')]
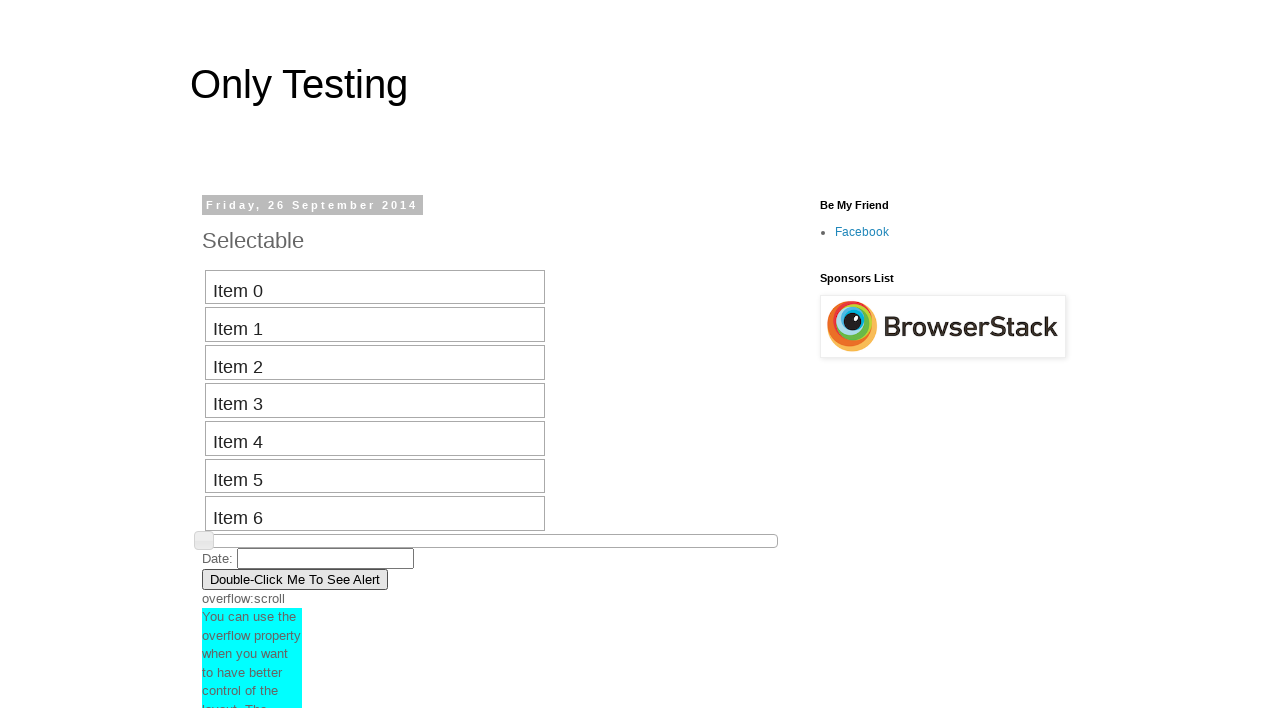

Set up dialog handler to accept alerts
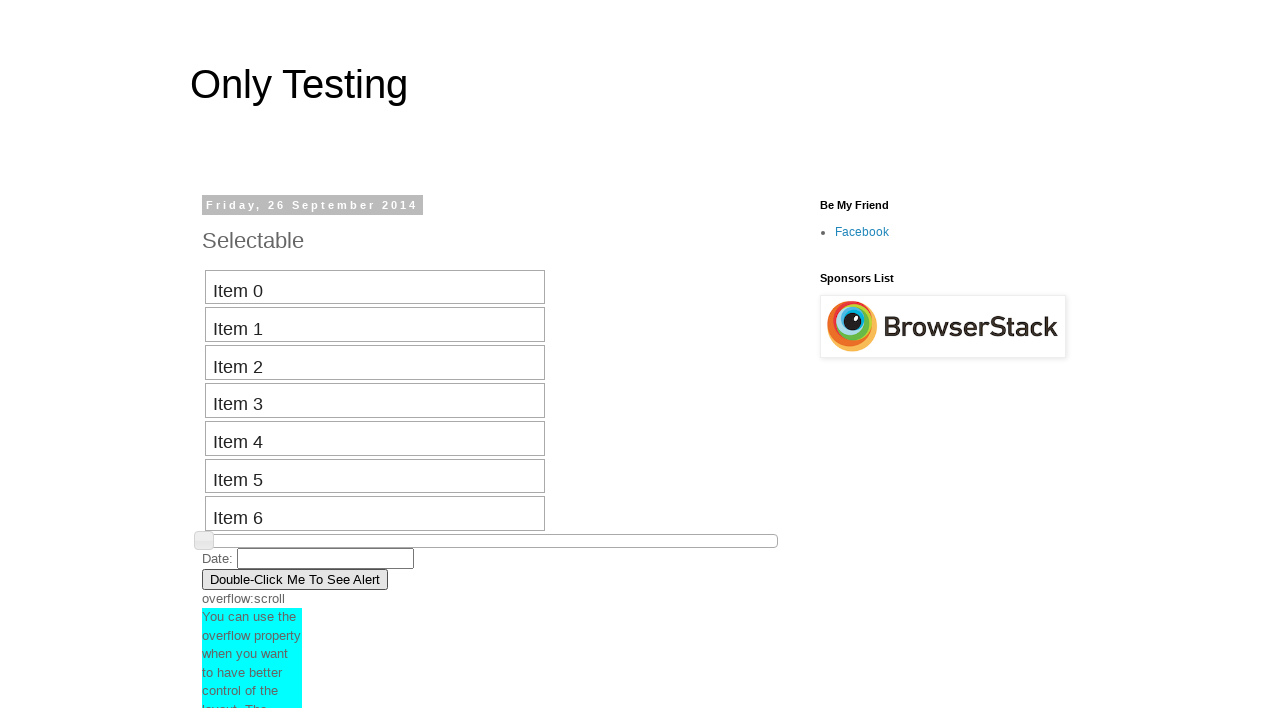

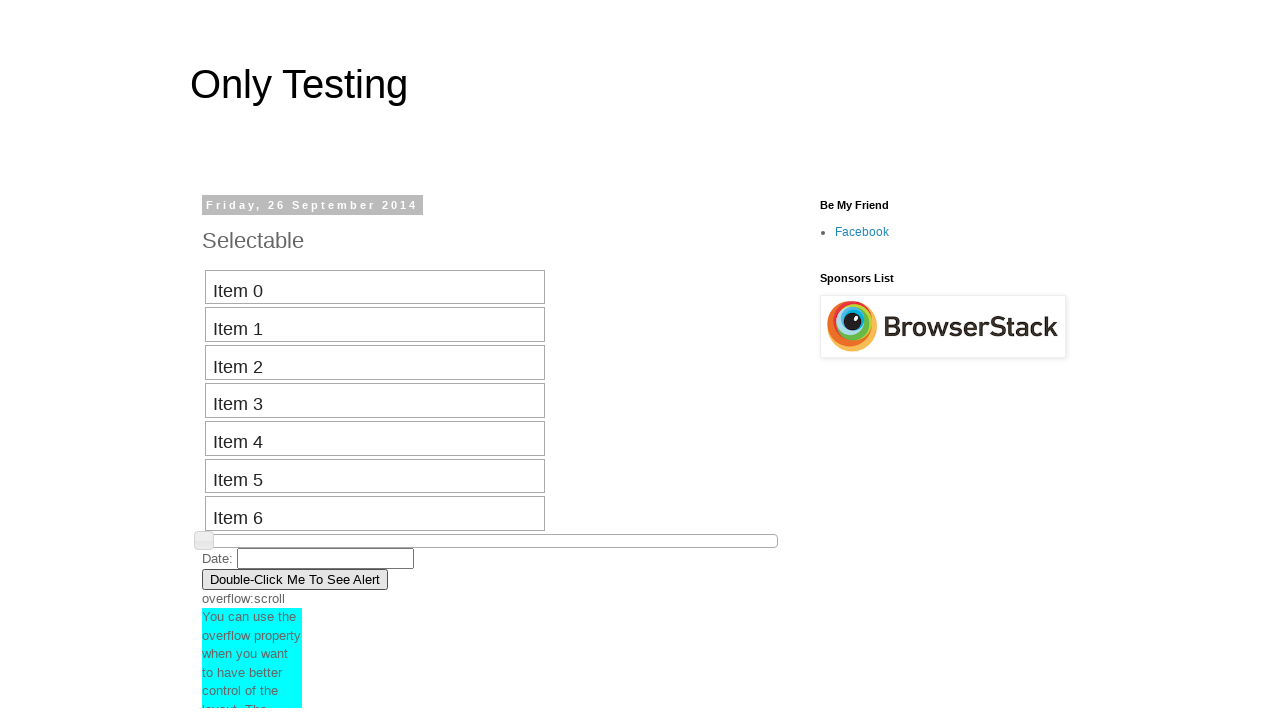